Tests a registration form by filling in required fields (first name, last name, email) and submitting the form, then verifies successful registration message is displayed

Starting URL: http://suninjuly.github.io/registration1.html

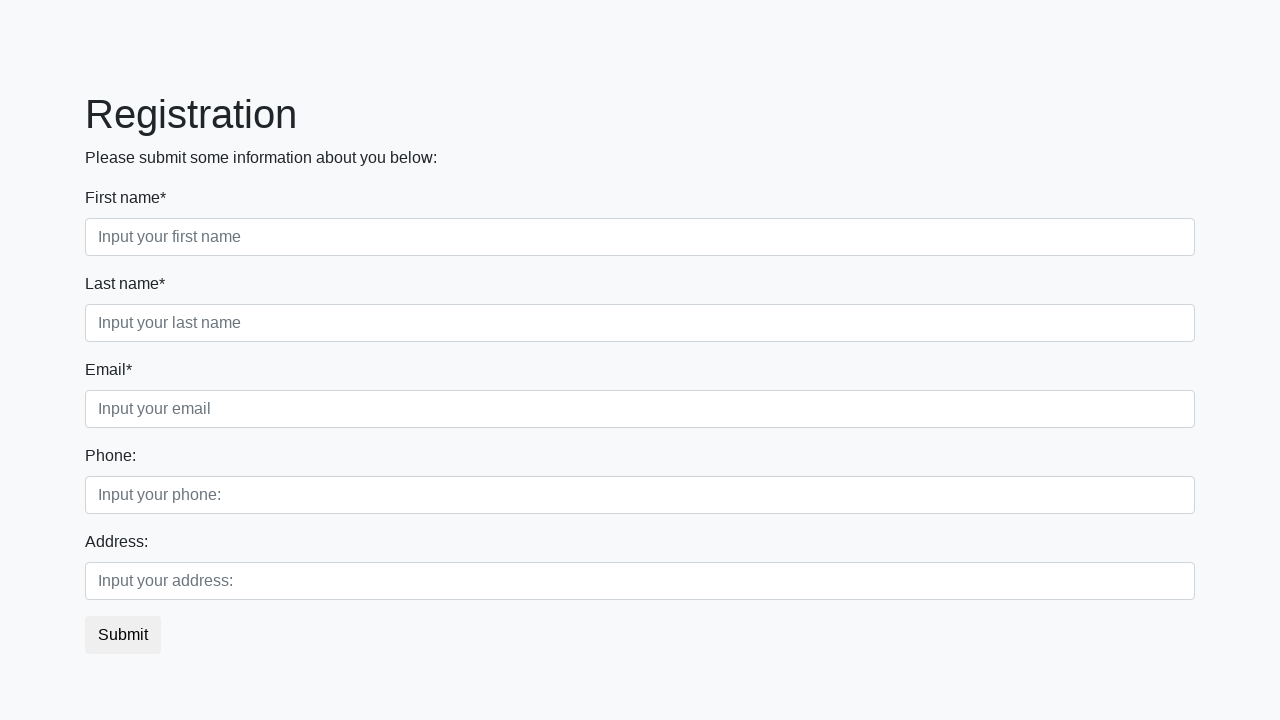

Filled first name field with 'Alexander' on div.first_block > div.first_class > .first
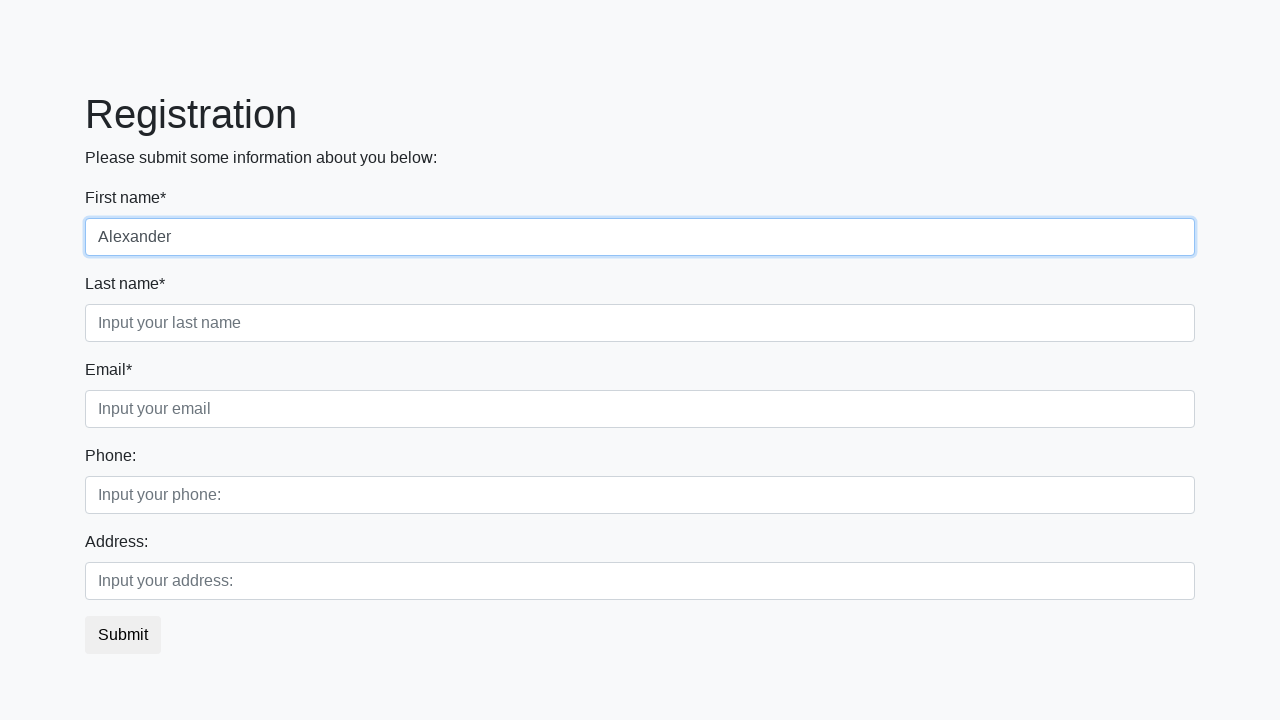

Filled last name field with 'Johnson' on div.first_block > div.second_class > .second
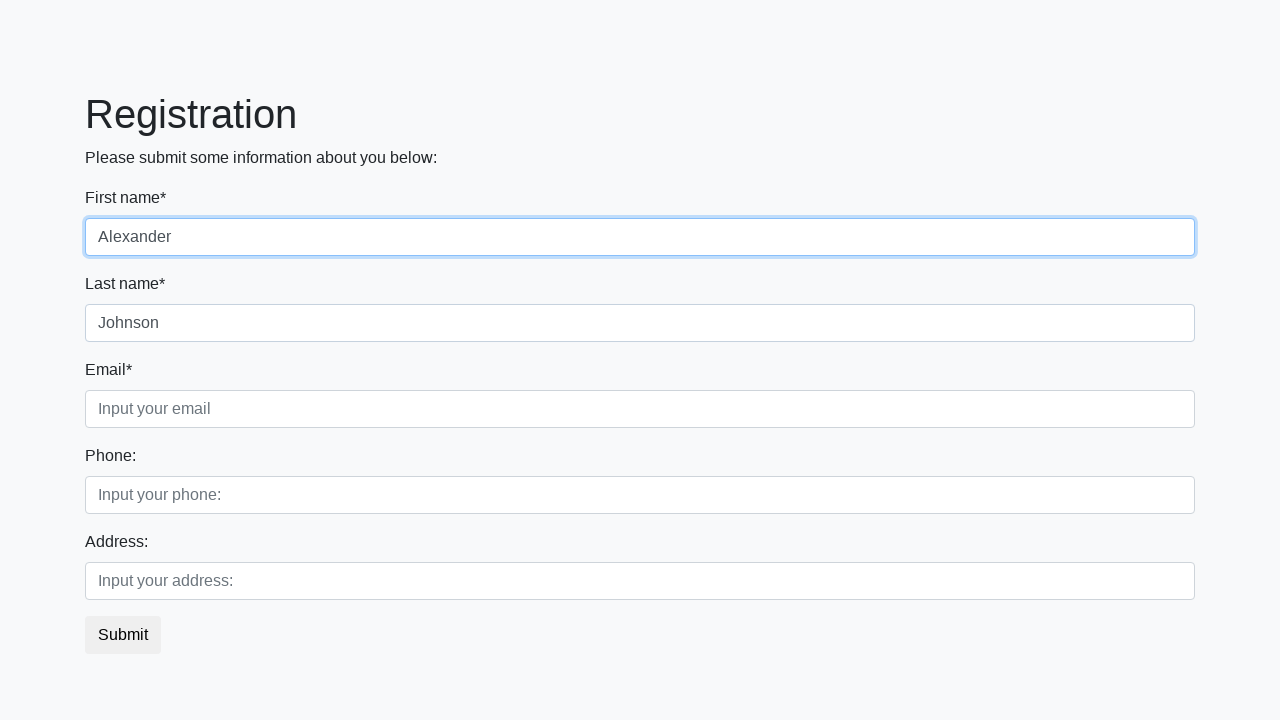

Filled email field with 'alex.johnson@example.com' on div.first_block > div.third_class > .third
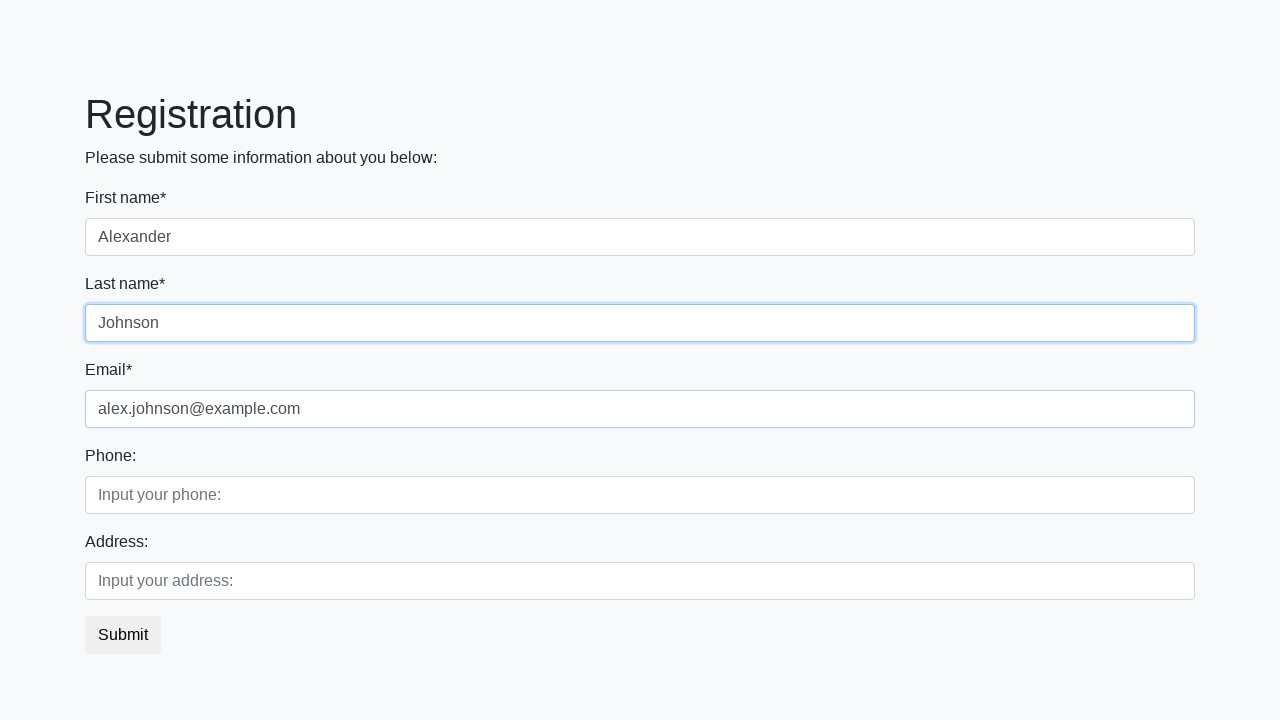

Clicked submit button to register at (123, 635) on button.btn
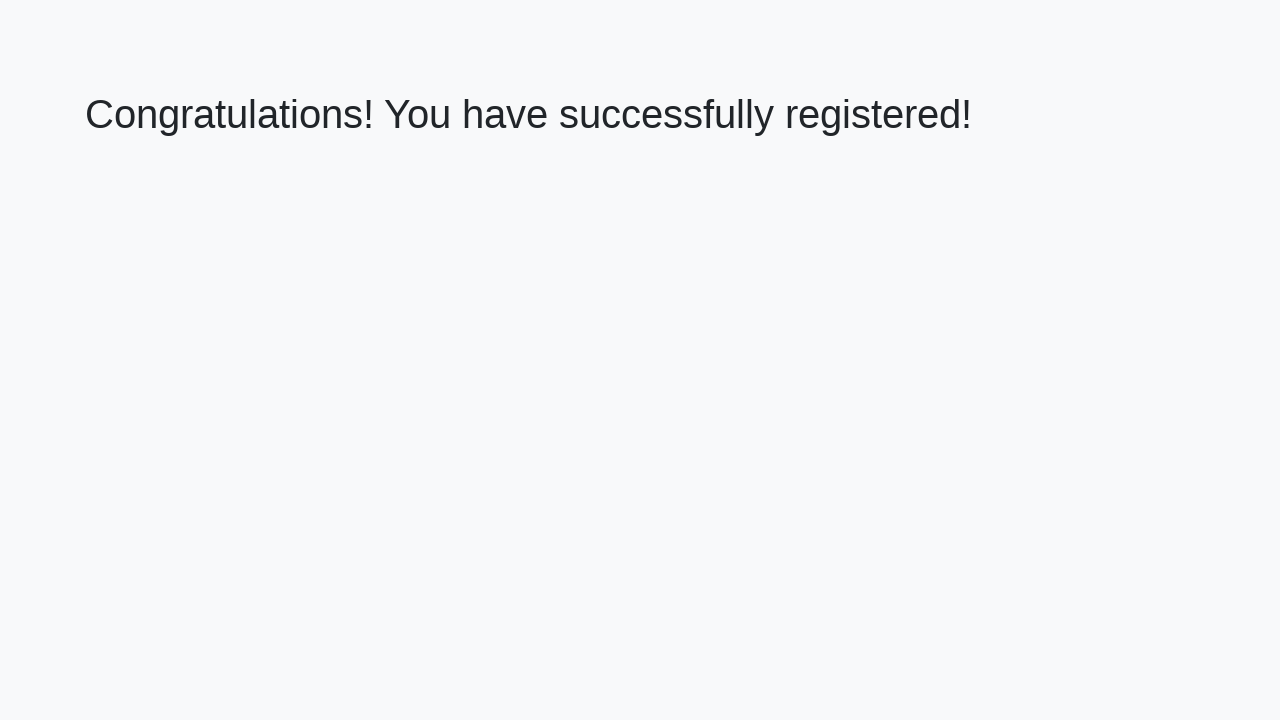

Registration successful - h1 success message displayed
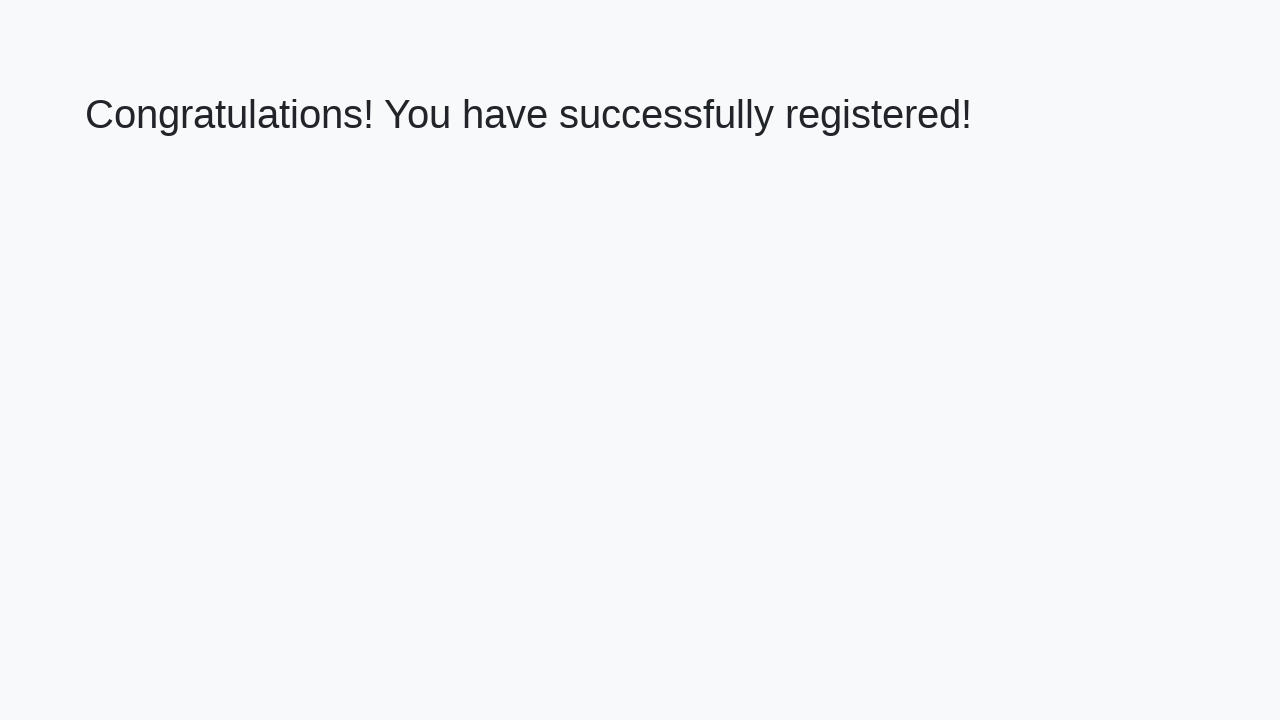

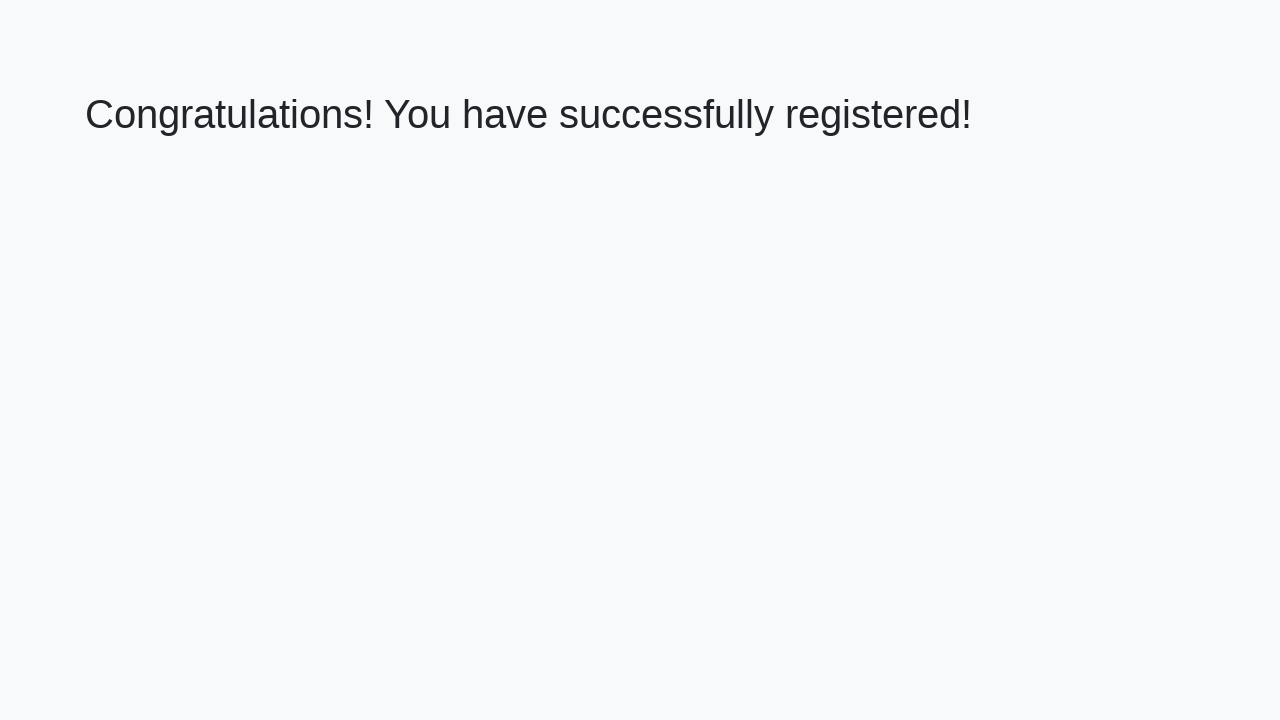